Tests checkbox element status by verifying the Tuesday checkbox is displayed, enabled, and can be selected by clicking it. Also checks the Saturday checkbox status.

Starting URL: http://samples.gwtproject.org/samples/Showcase/Showcase.html#!CwCheckBox

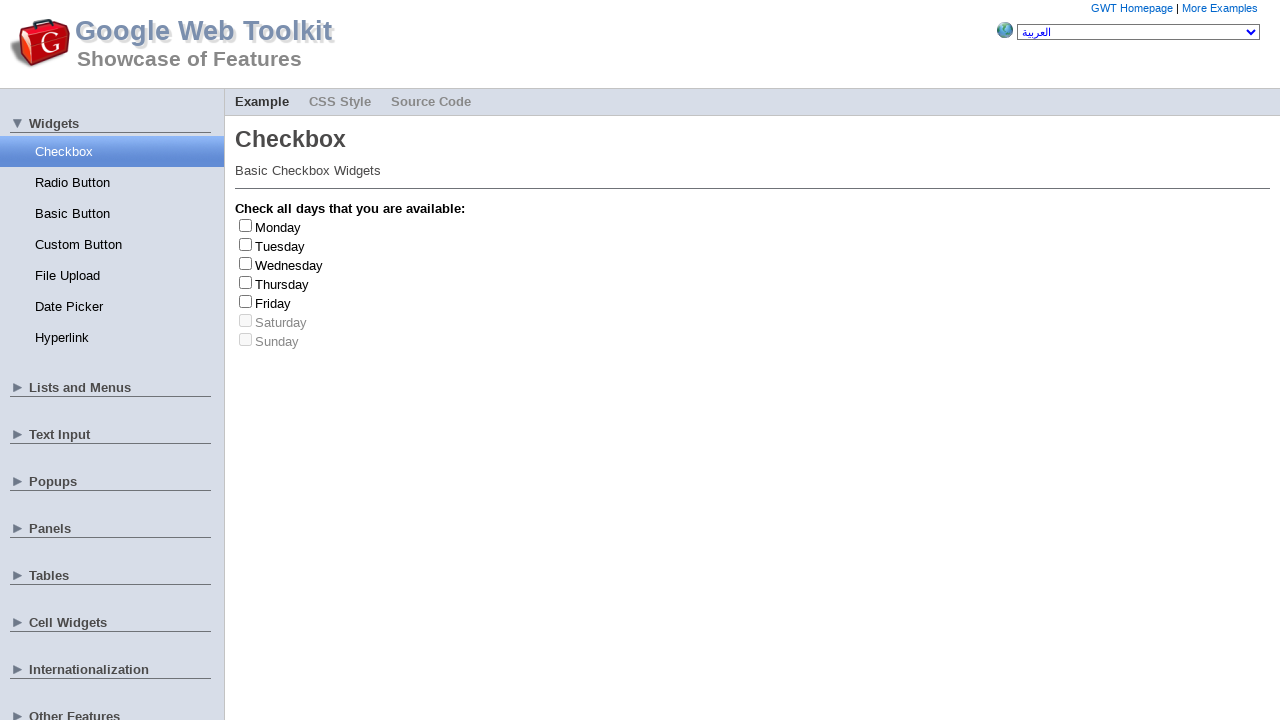

Navigated to checkbox showcase page
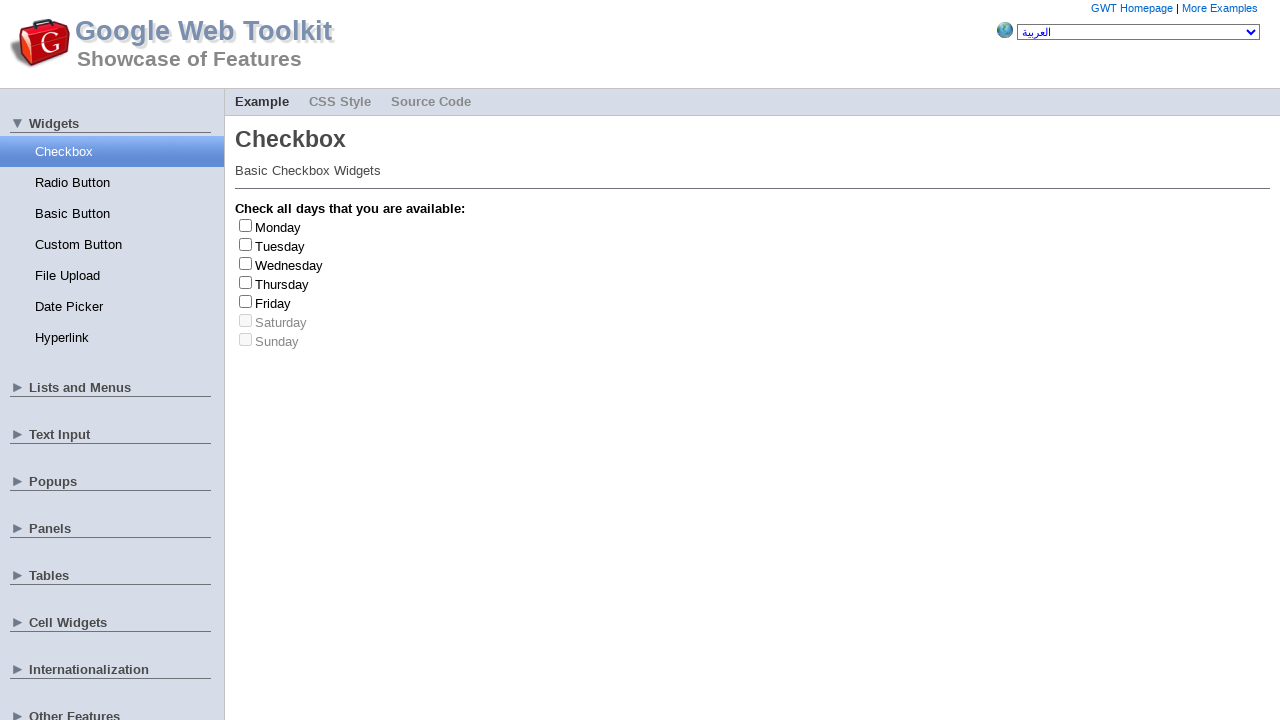

Tuesday checkbox element loaded in DOM
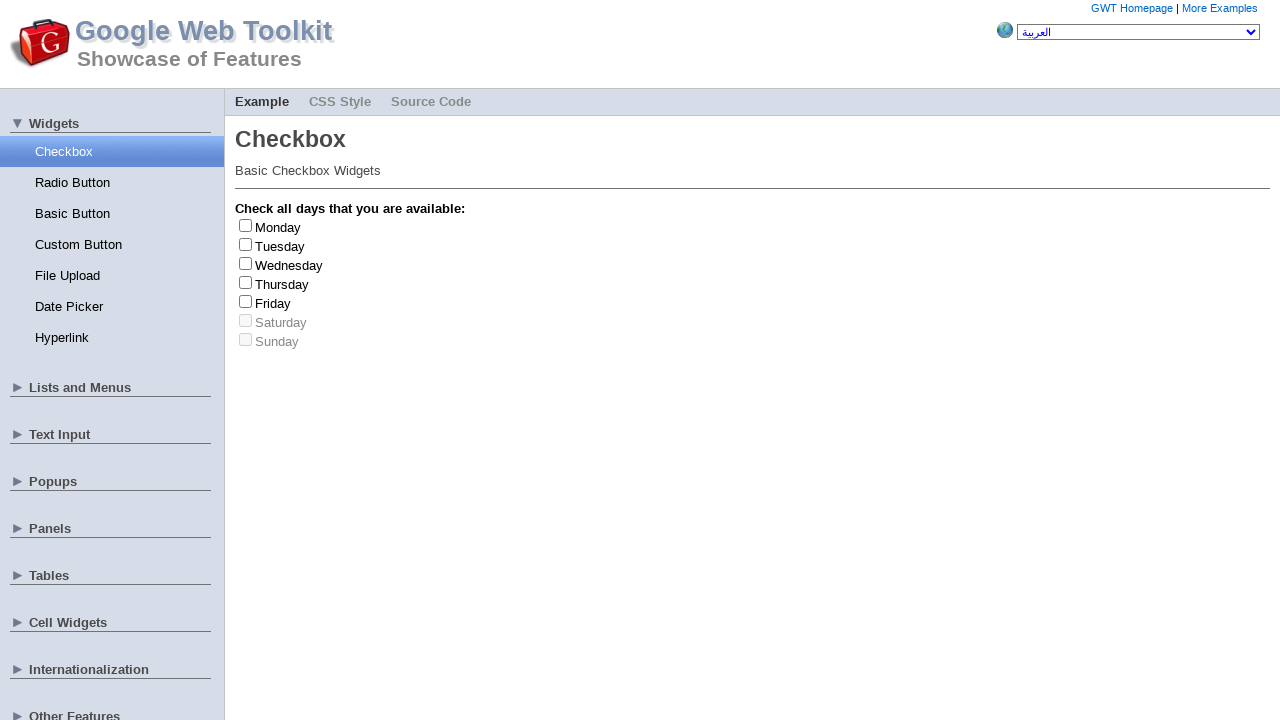

Located Tuesday checkbox element
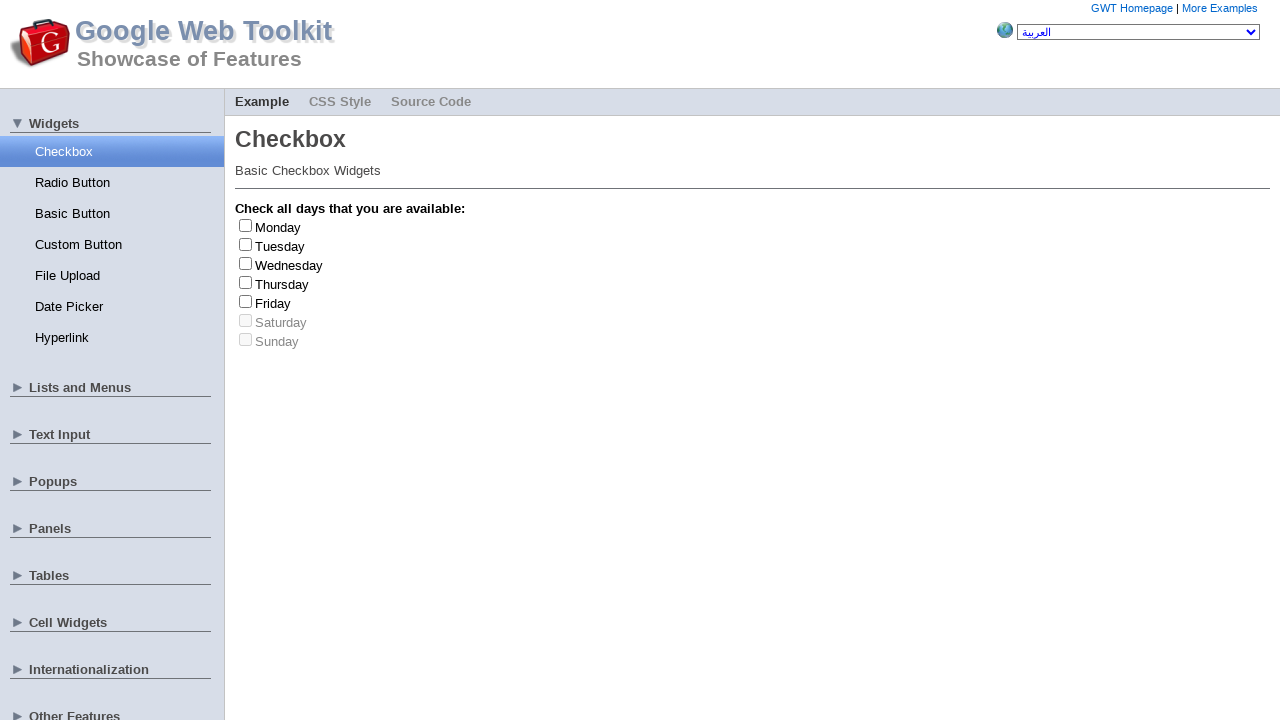

Tuesday checkbox is visible and enabled
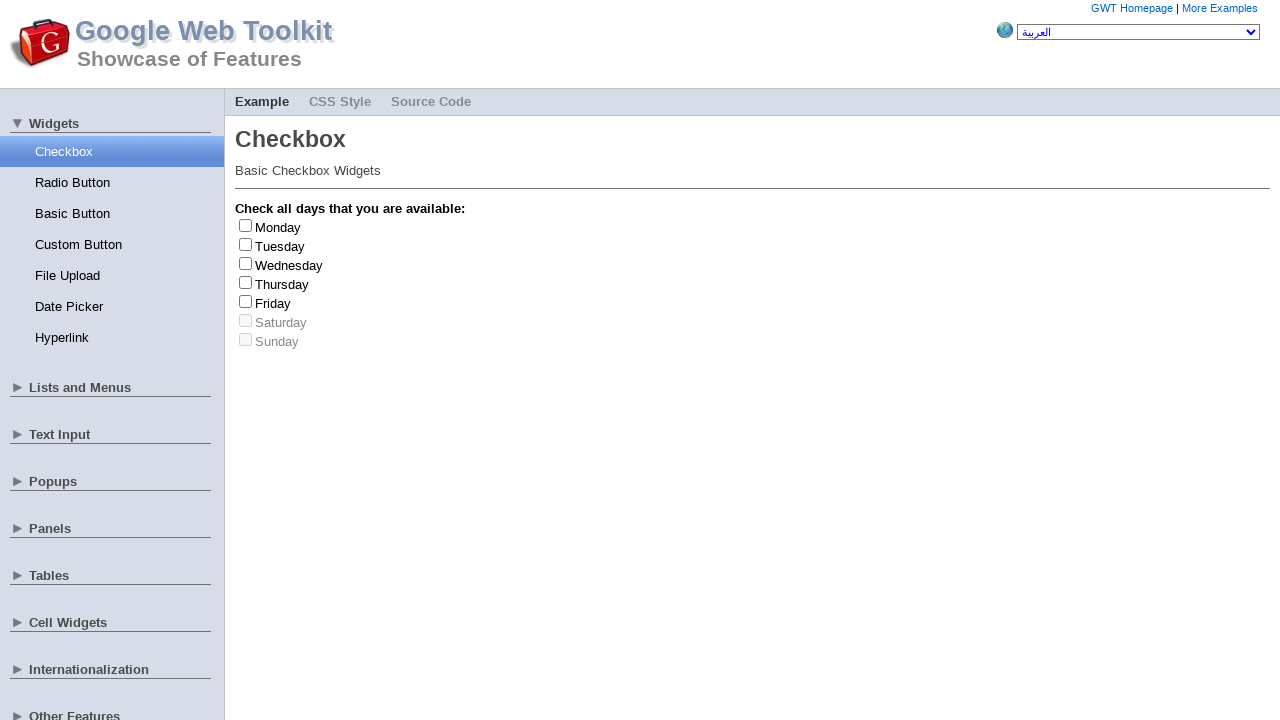

Clicked Tuesday checkbox to select it at (246, 244) on #gwt-debug-cwCheckBox-Tuesday-input
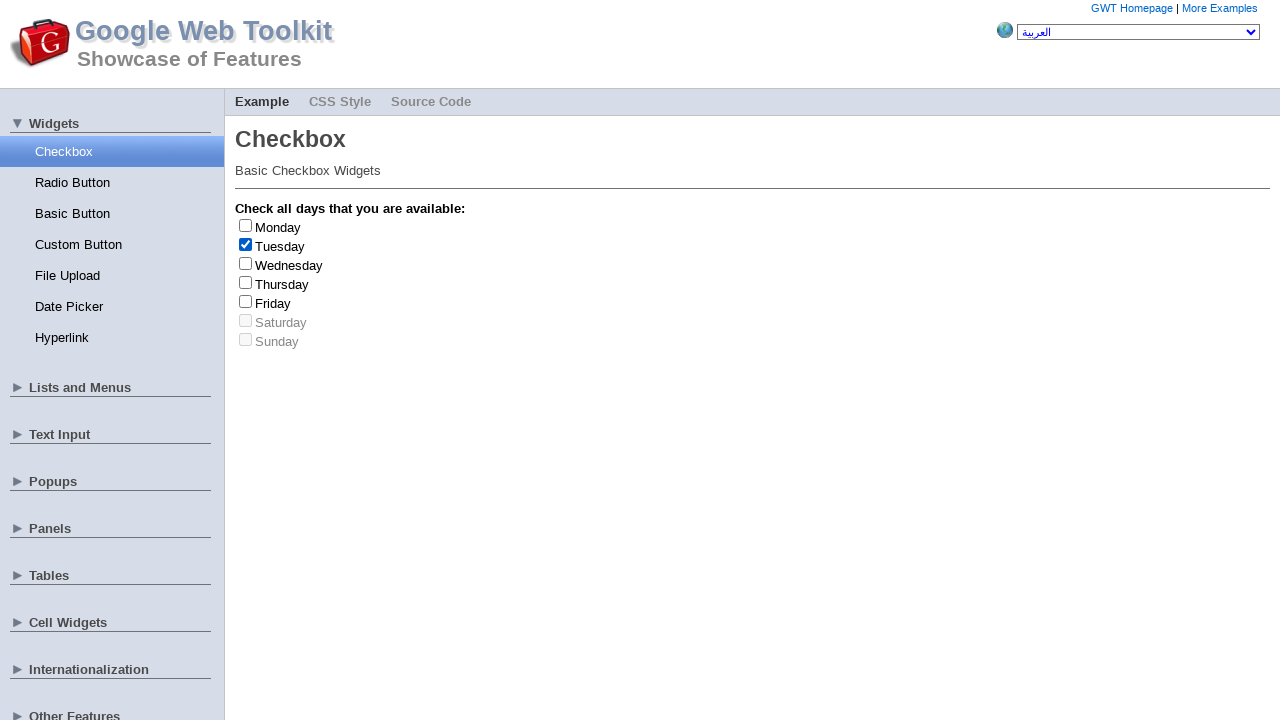

Waited 1 second for checkbox state change
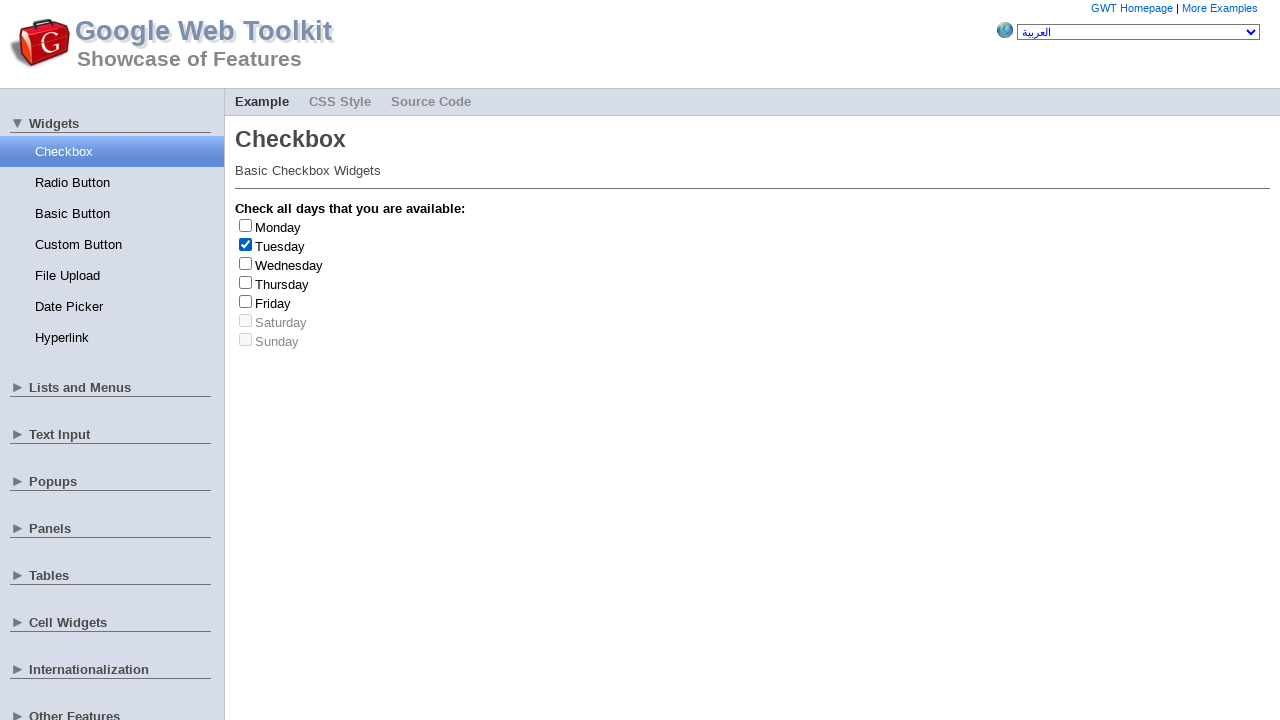

Located Saturday checkbox element
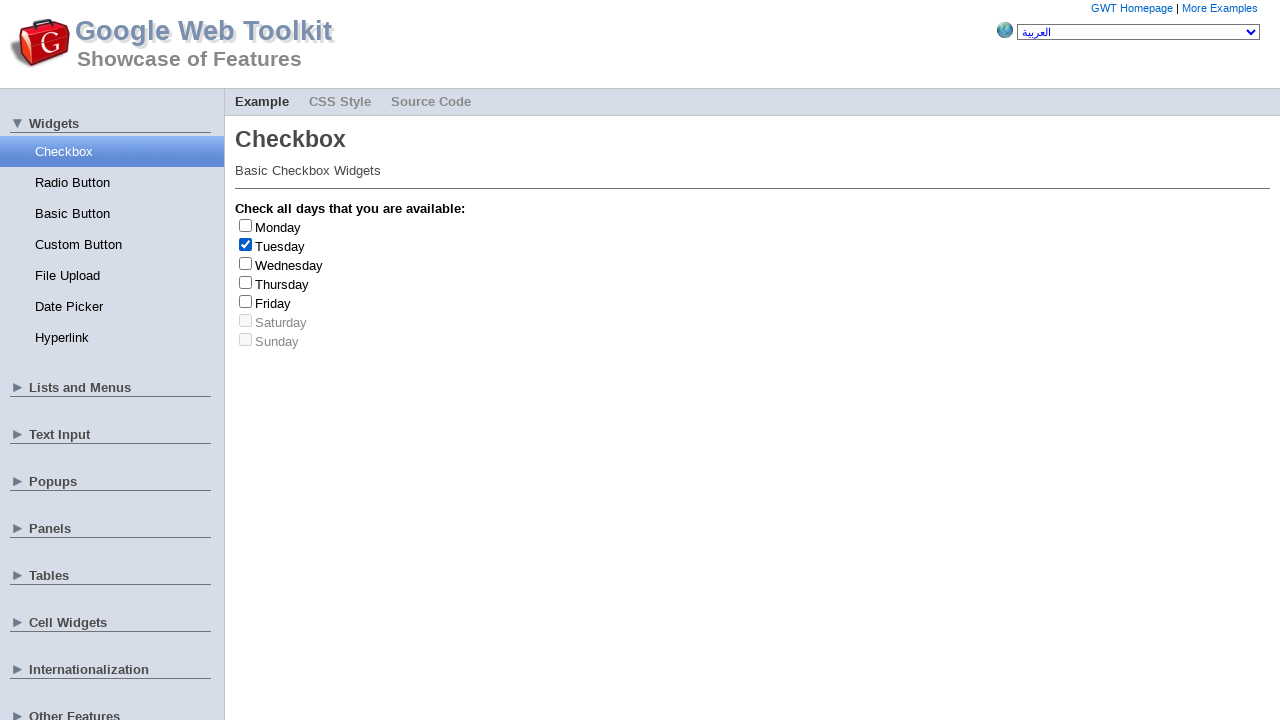

Saturday checkbox is visible and enabled
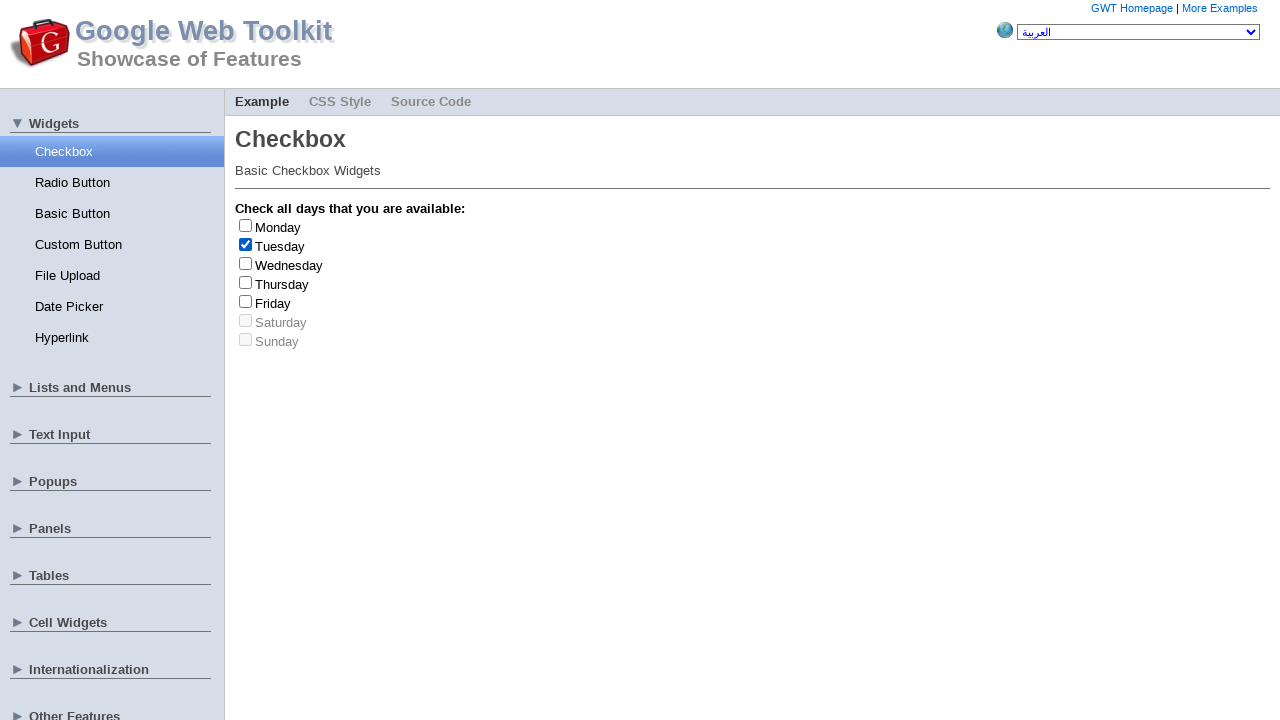

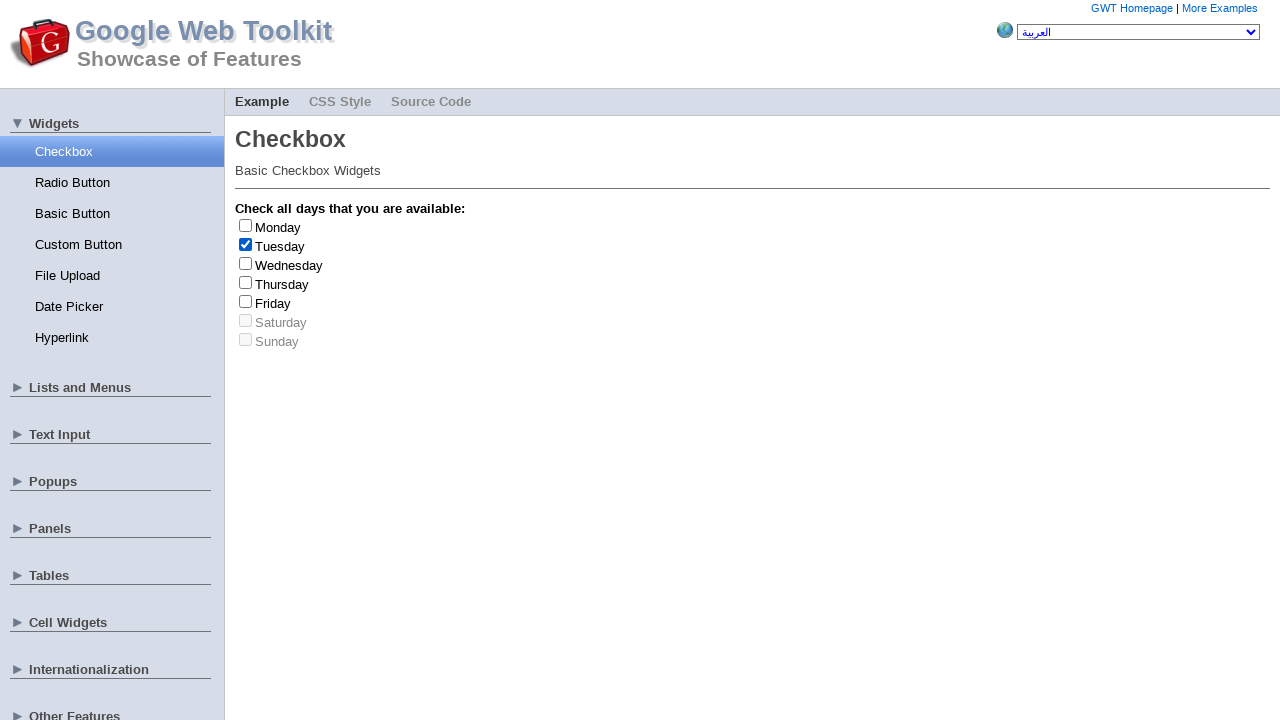